Tests the Dynamic Properties page on demoqa.com by waiting for a button that becomes enabled after 5 seconds and verifying it is enabled.

Starting URL: https://demoqa.com/dynamic-properties

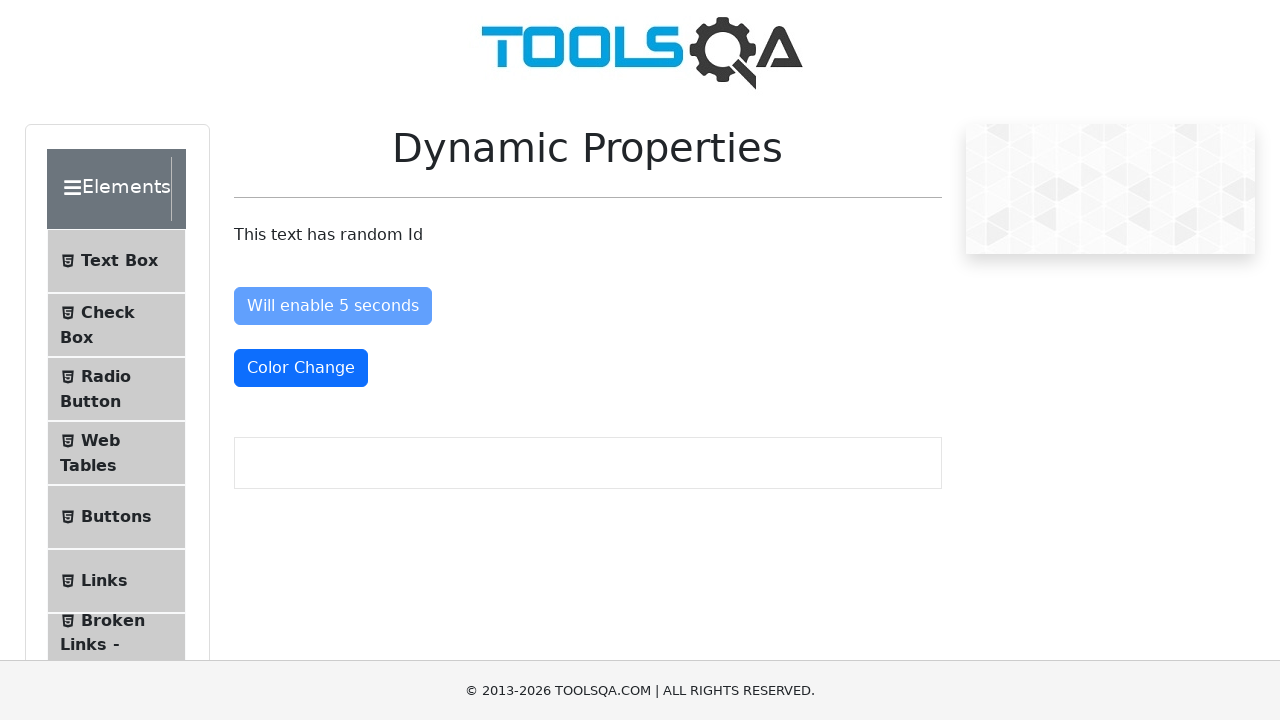

Waited for button with id 'enableAfter' to become enabled (timeout: 10 seconds)
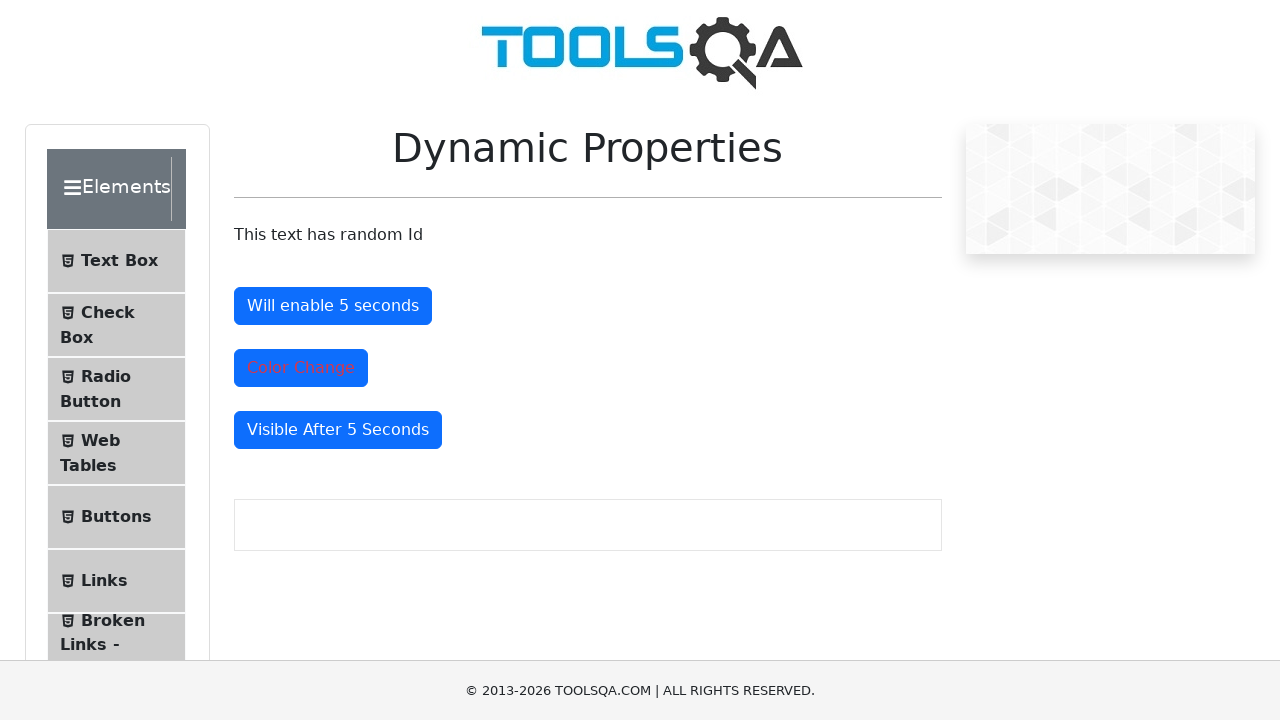

Located the enable button element
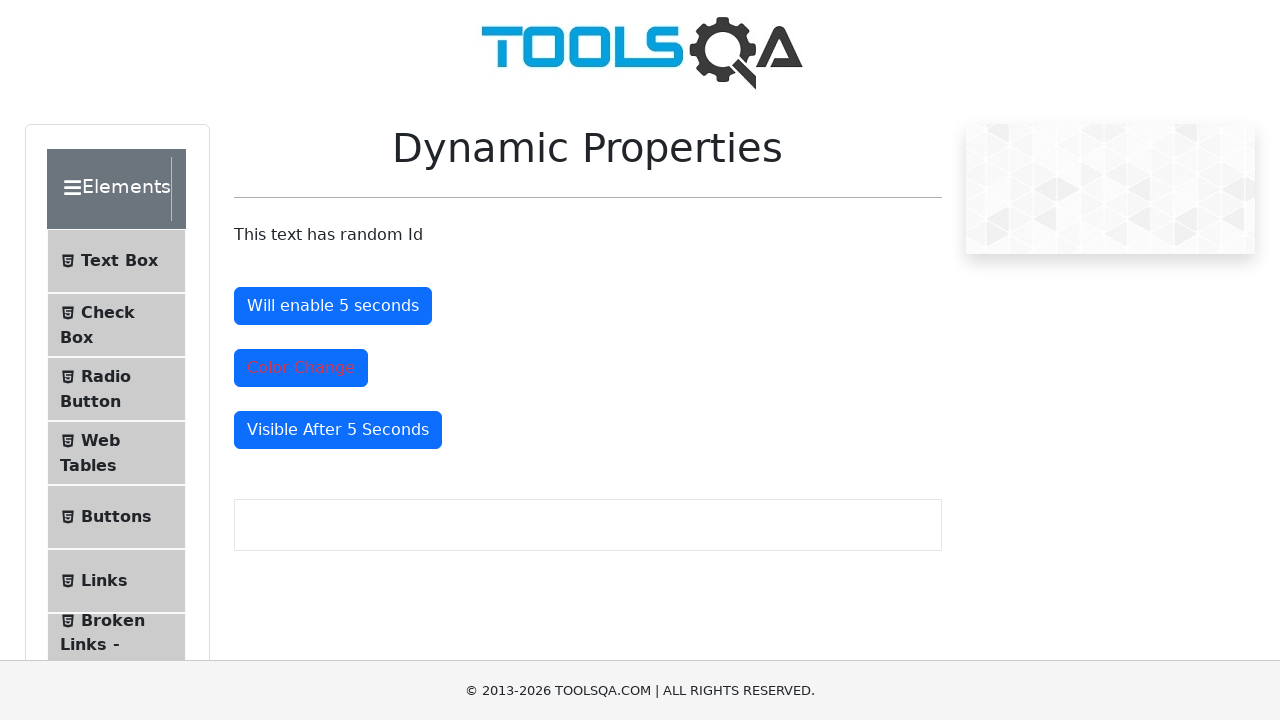

Verified that the enable button is now enabled
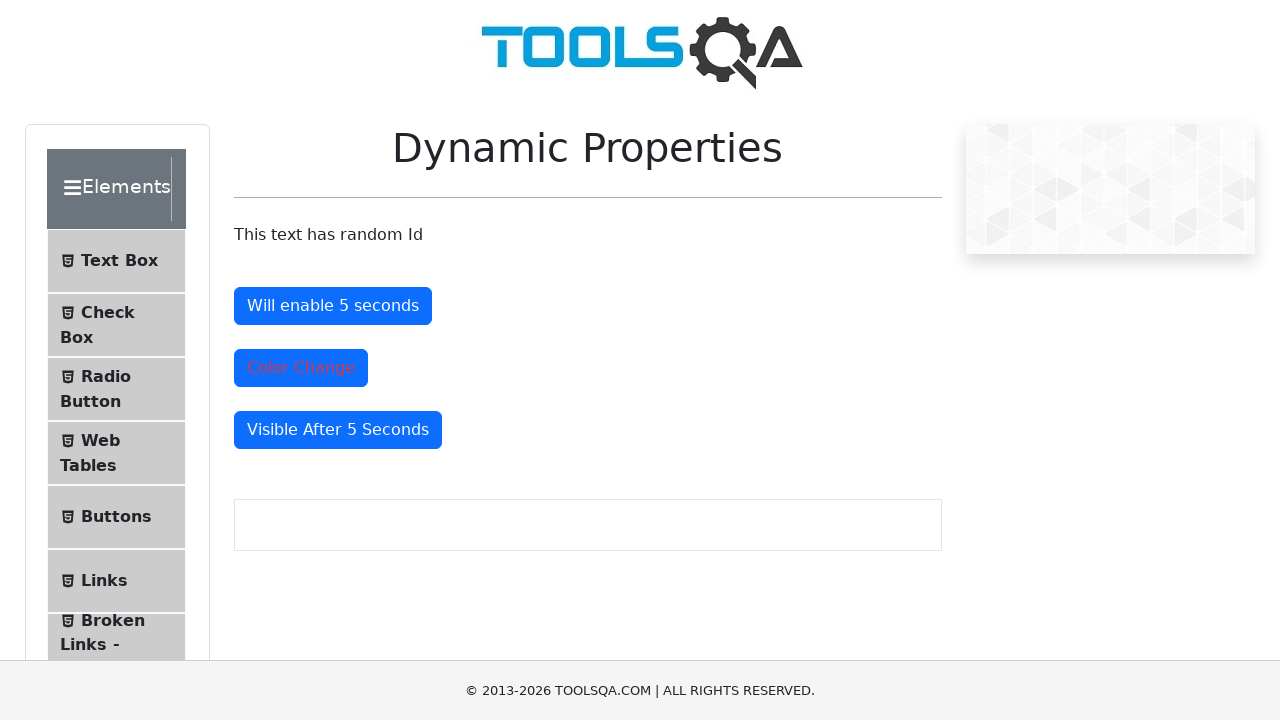

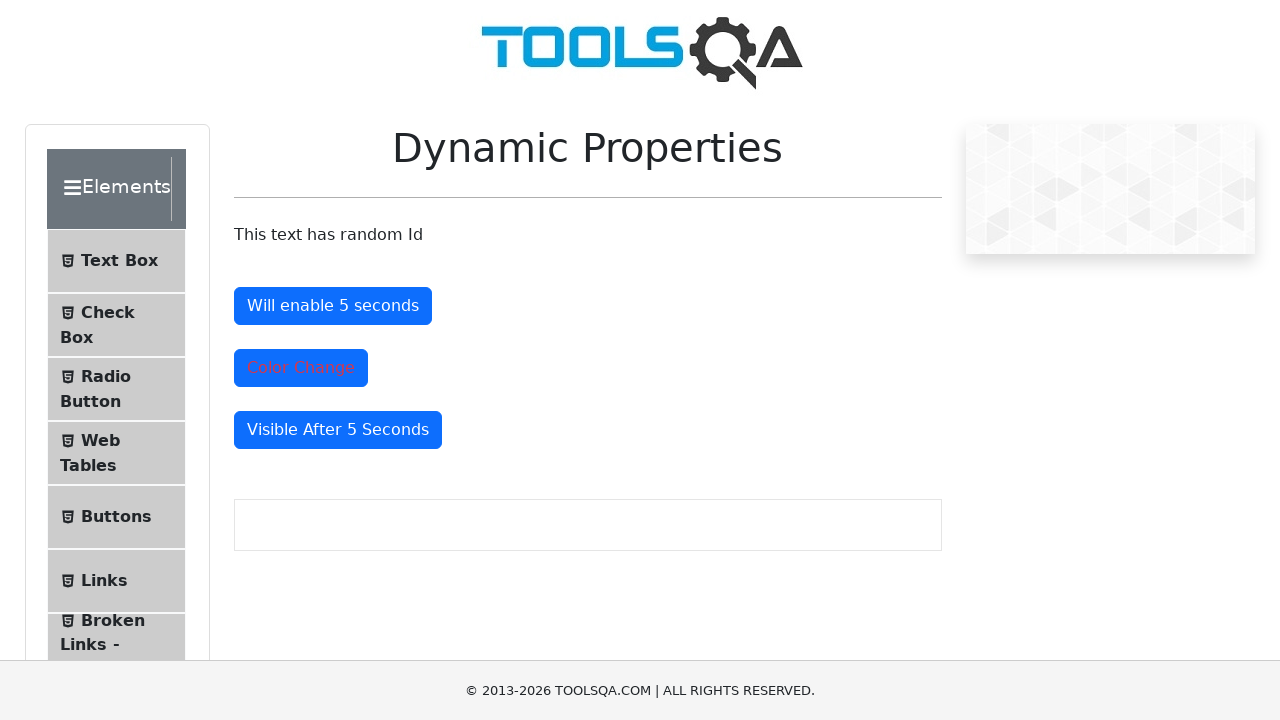